Verifies that 'Elements' text appears in the first card body div on the homepage

Starting URL: https://demoqa.com/

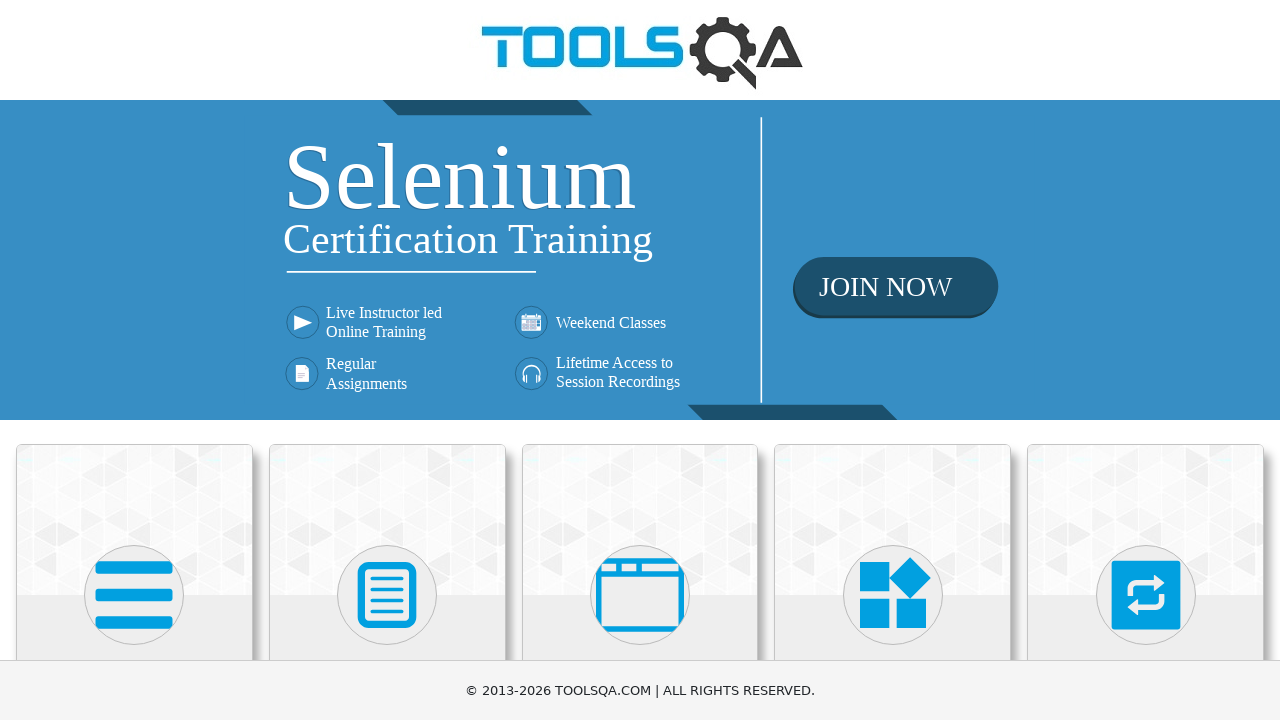

Navigated to https://demoqa.com/
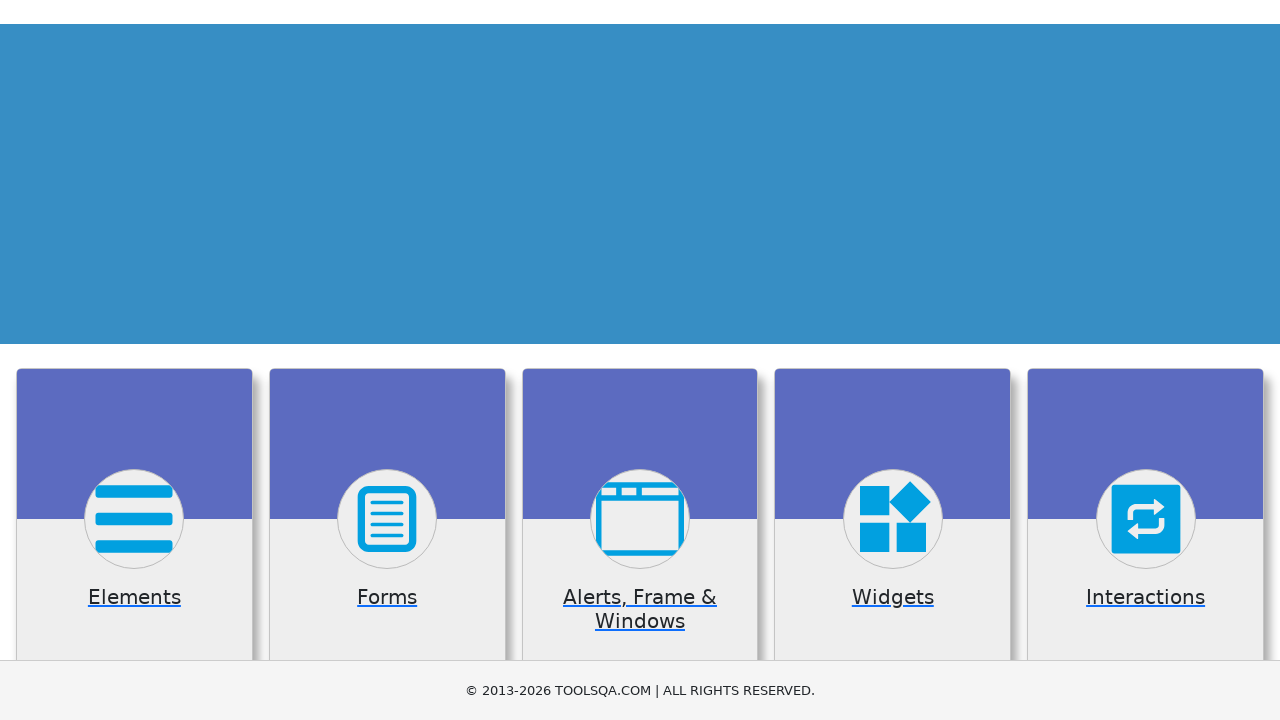

Retrieved text content from first card body div
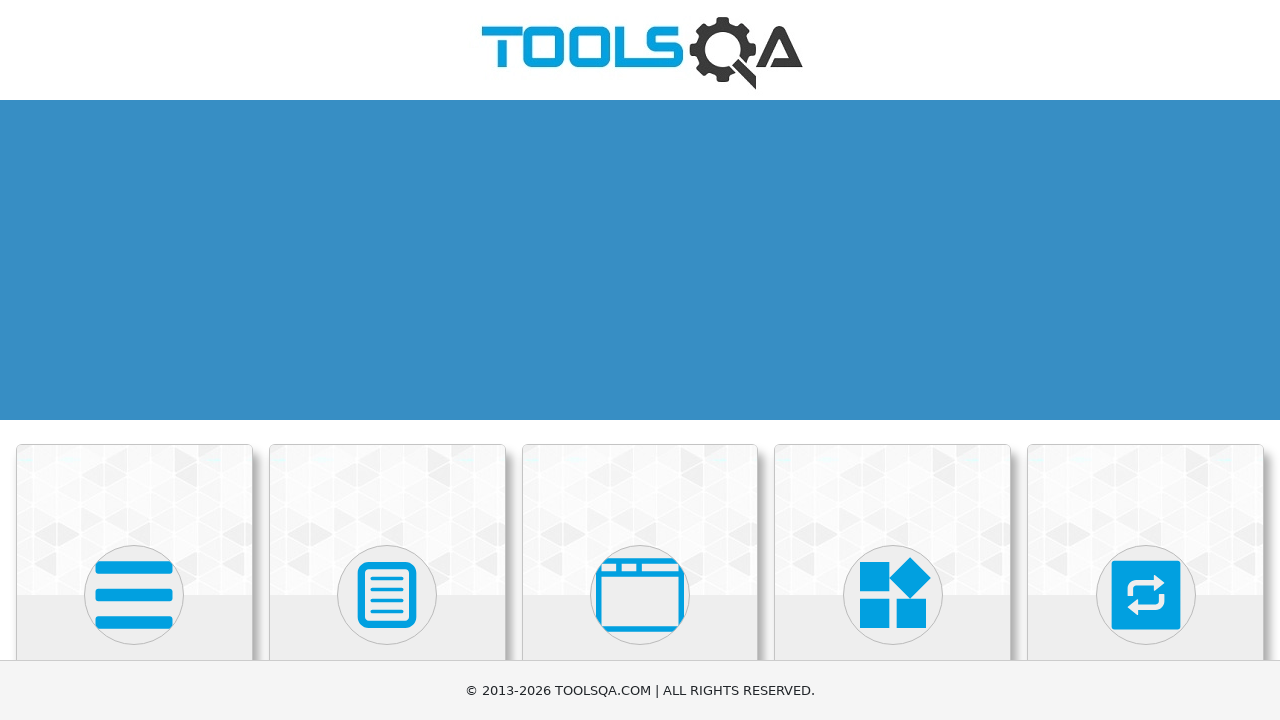

Verified that 'Elements' text appears in the first card body div
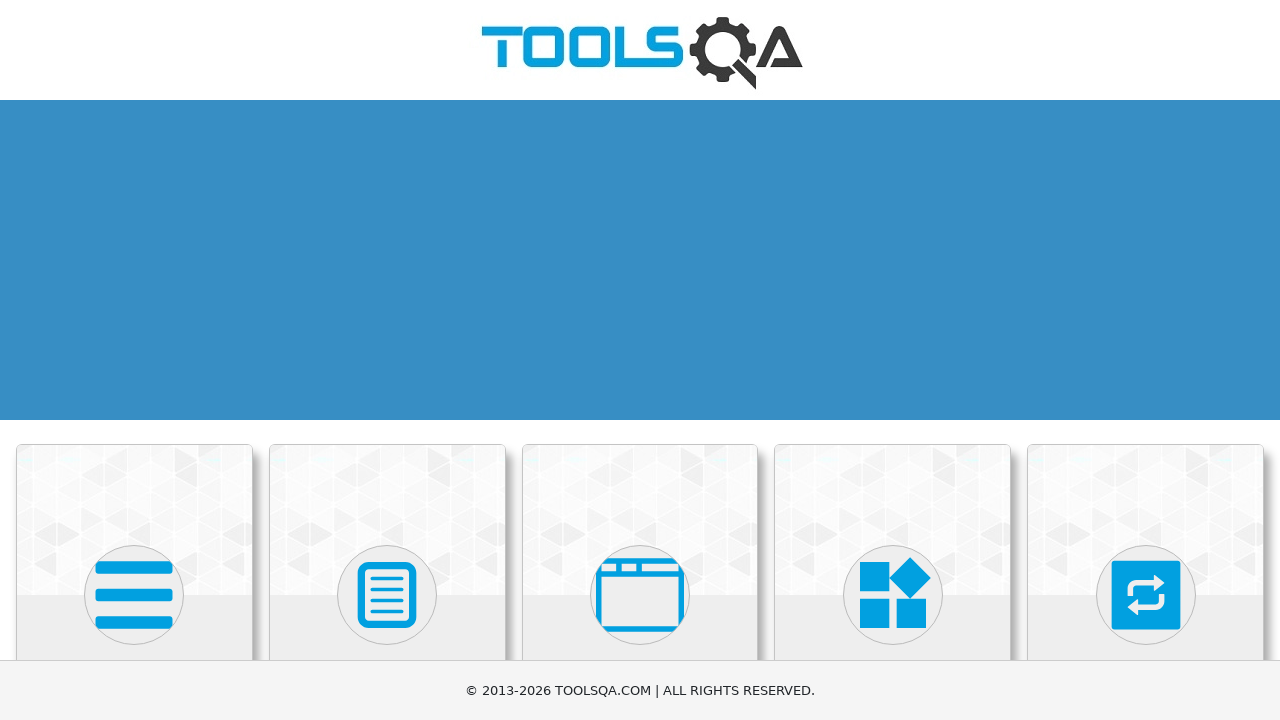

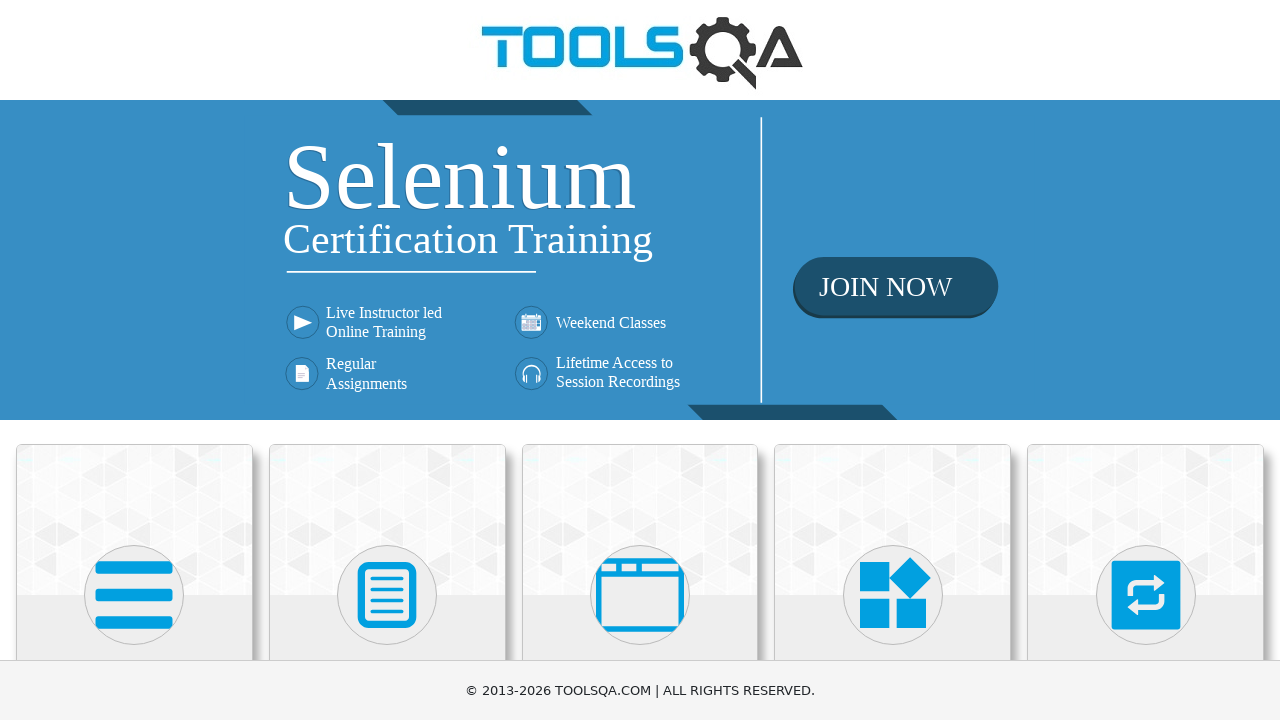